Tests dynamic content loading by clicking a start button and waiting for hidden content to become visible

Starting URL: http://the-internet.herokuapp.com/dynamic_loading/1

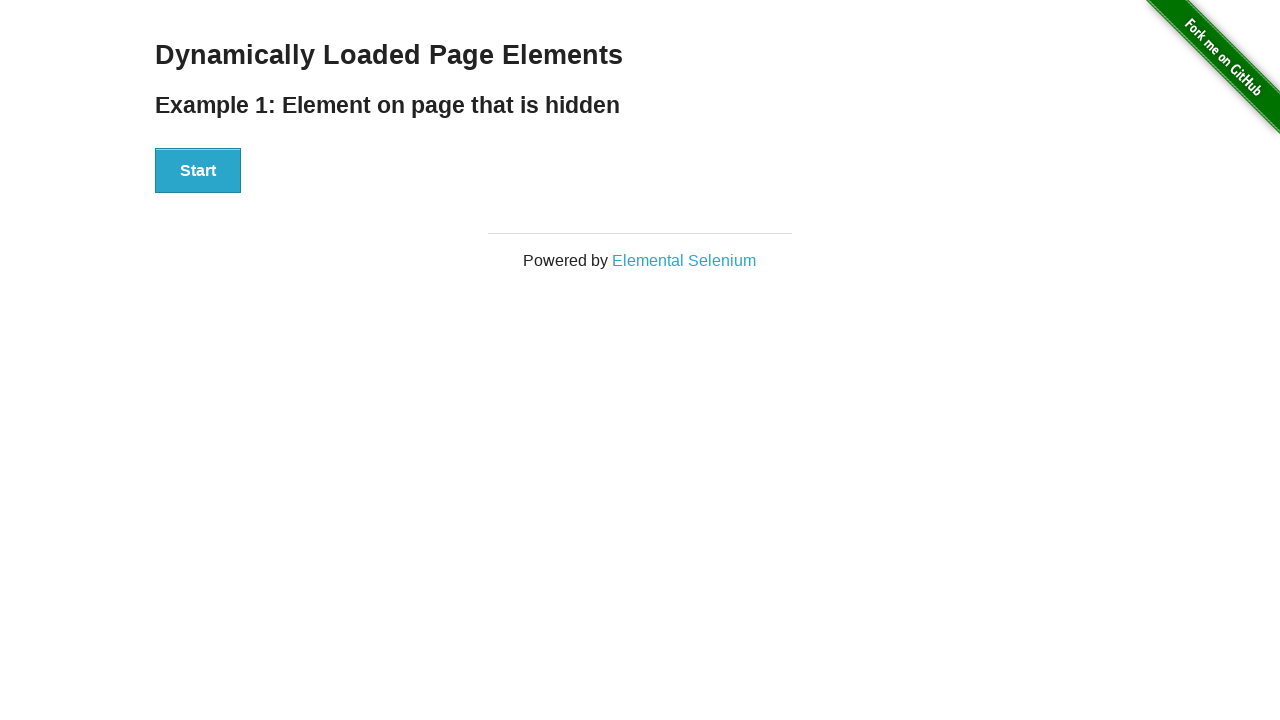

Clicked start button to trigger dynamic content loading at (198, 171) on #start > button
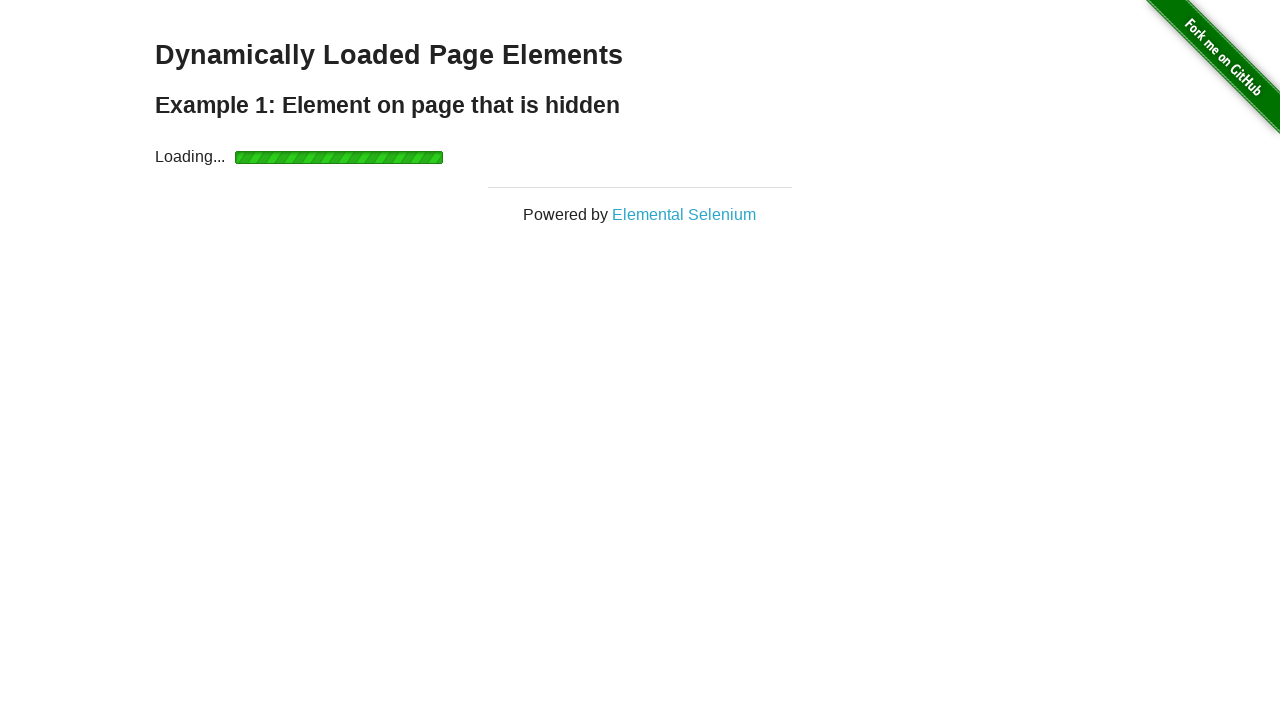

Waited for hidden content to become visible - finish element loaded
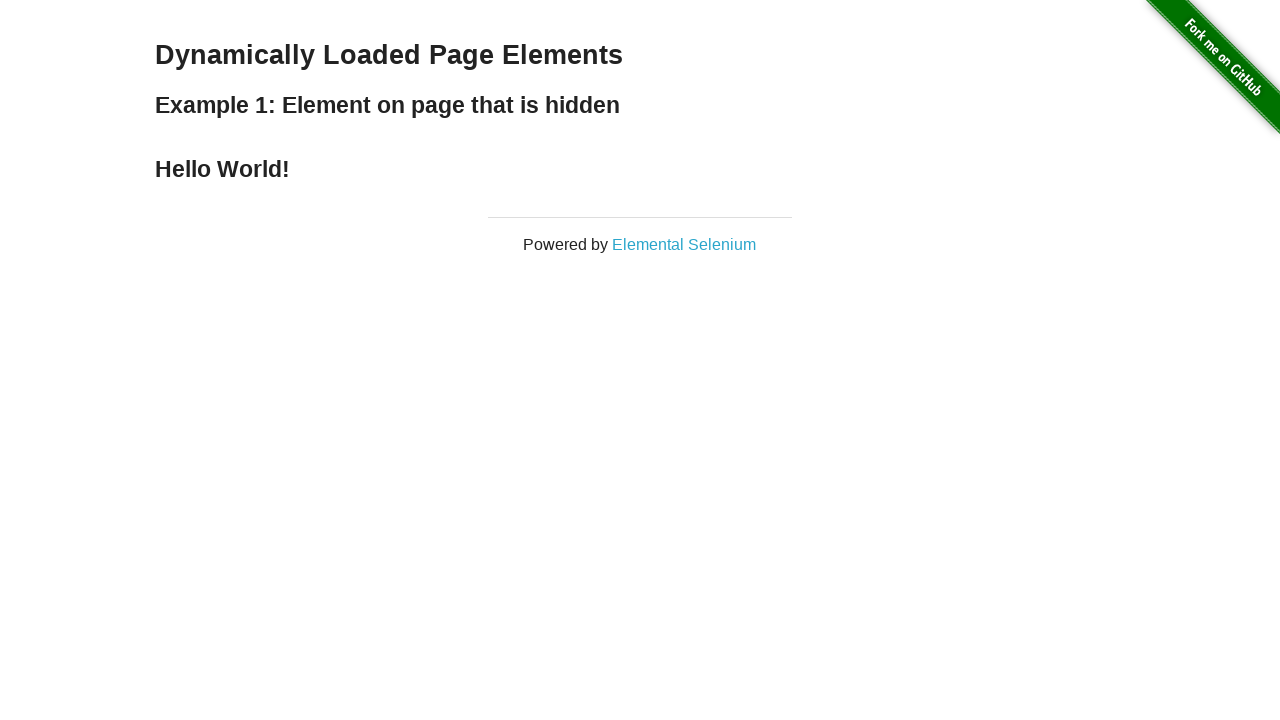

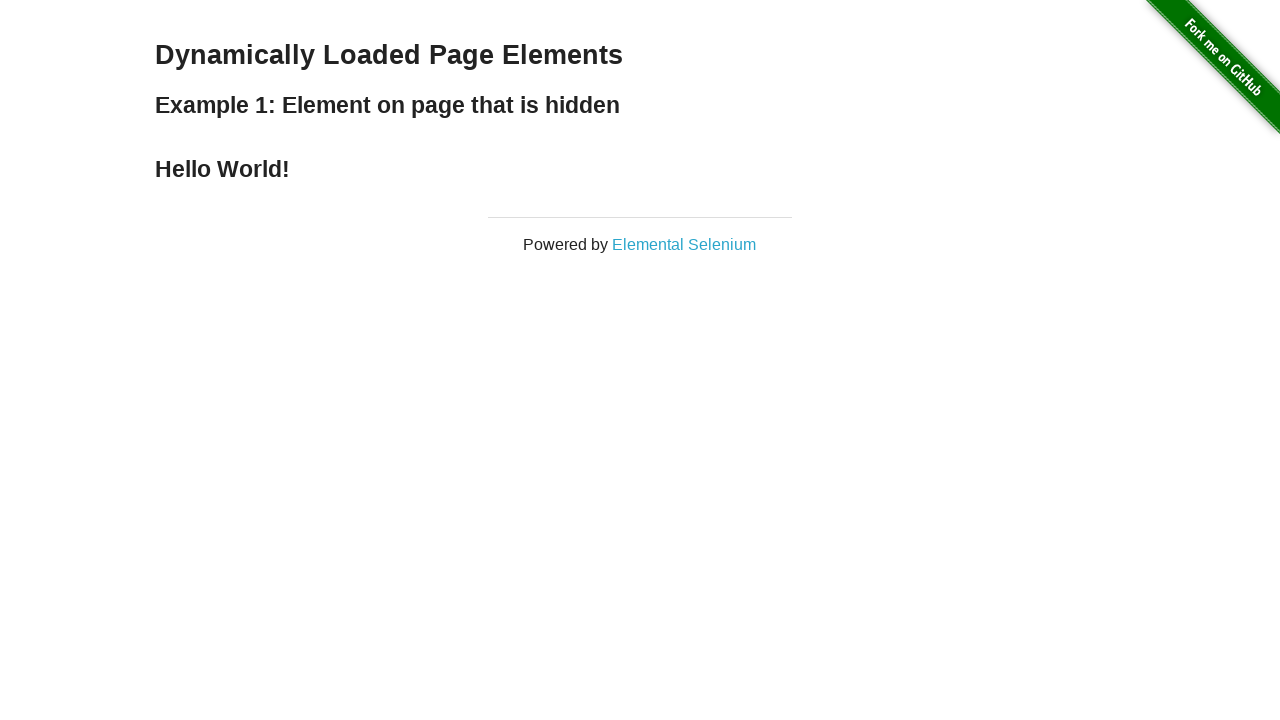